Verifies the Rooms button navigates to the rooms page and checks the page content

Starting URL: https://ancabota09.wixsite.com/intern

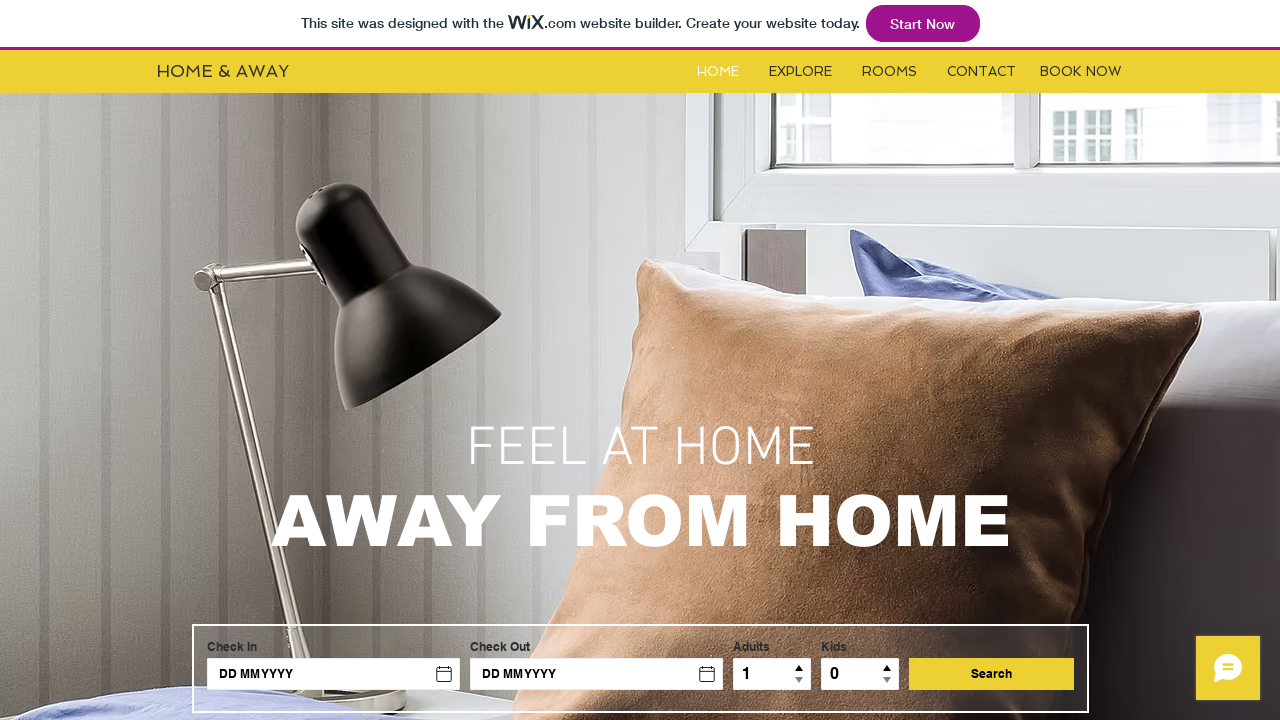

Clicked Rooms button at (890, 72) on #i6kl732v2label
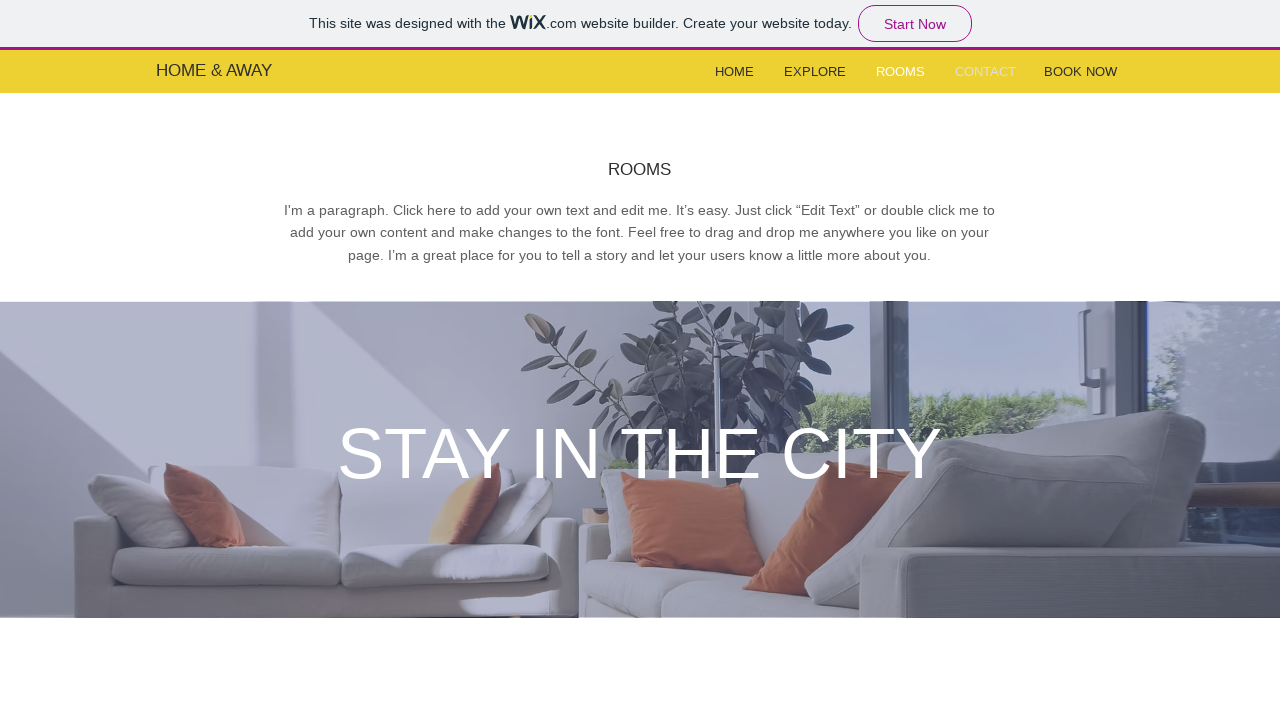

Navigated to rooms page
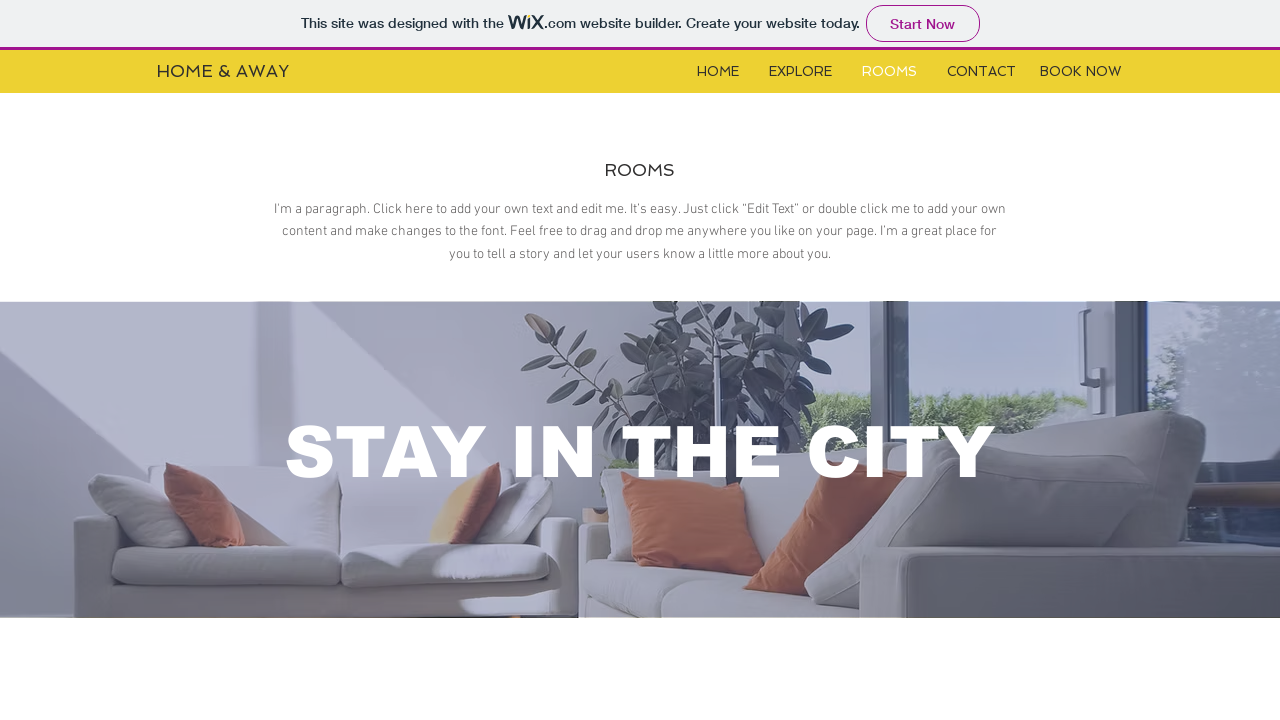

Rooms page content loaded - verified page element present
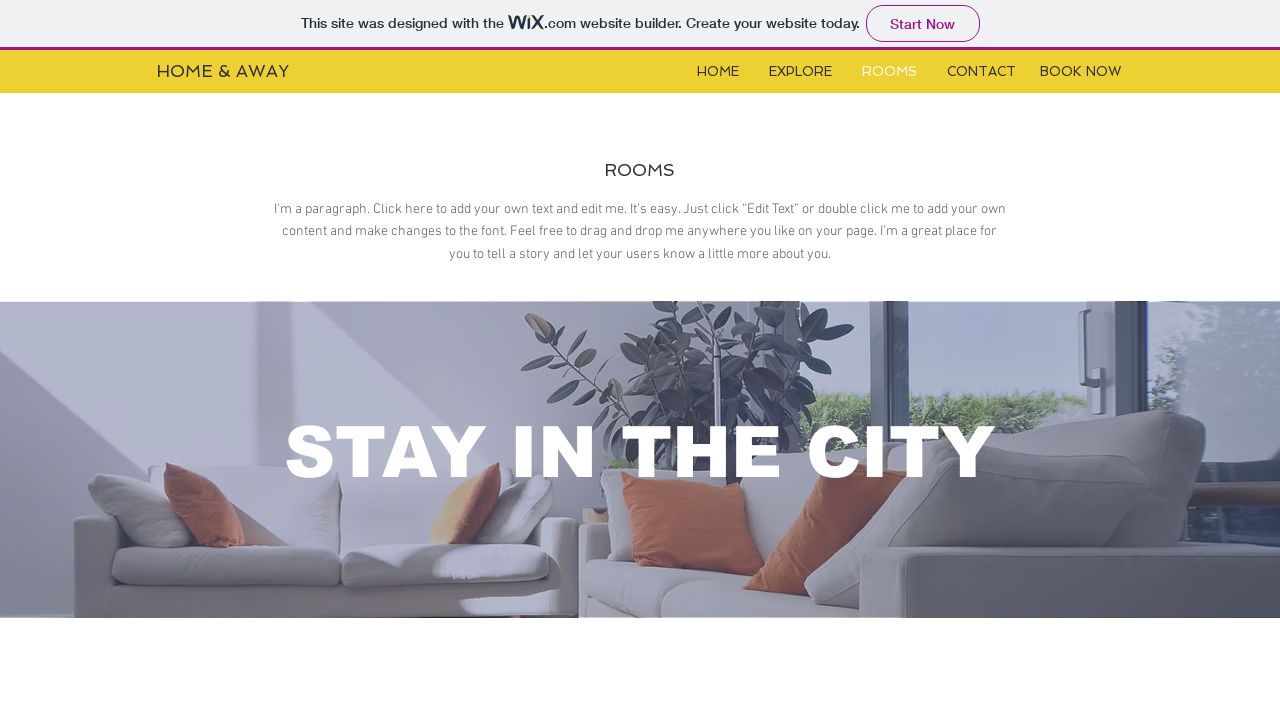

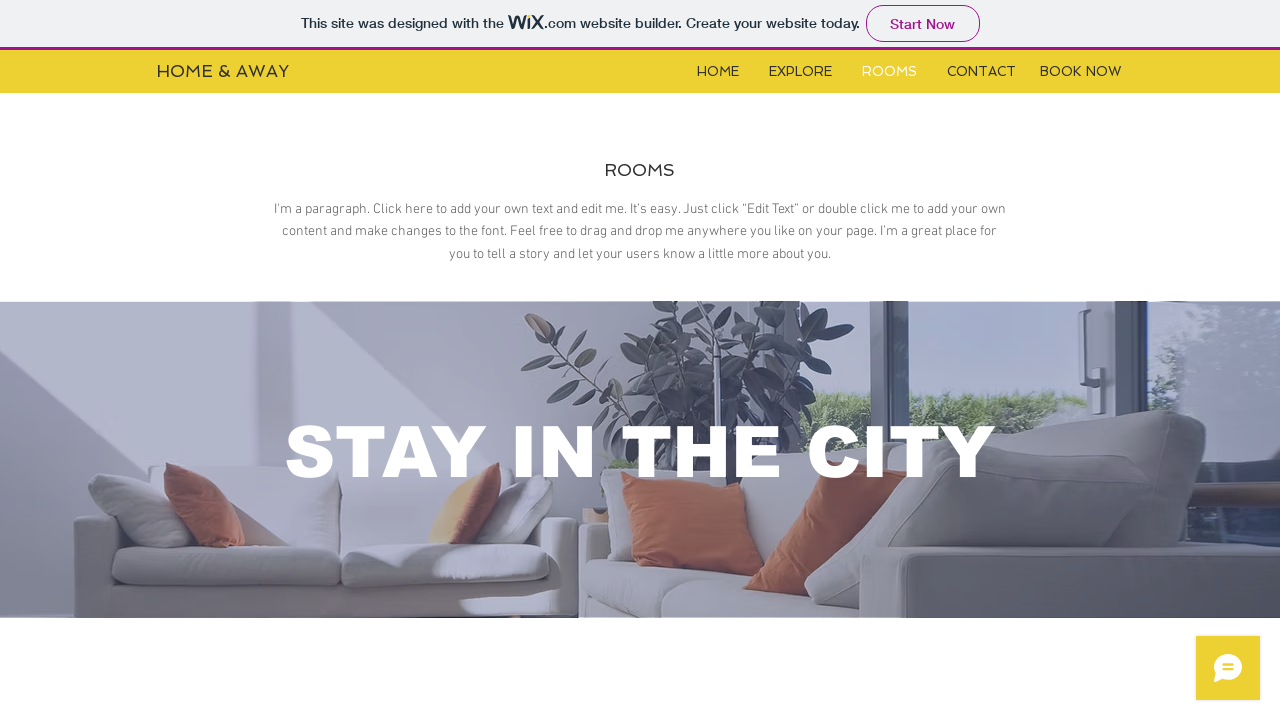